Tests navigation functionality on the Codewars documentation site by clicking the "Next" button to move to the next documentation page.

Starting URL: https://docs.codewars.com/

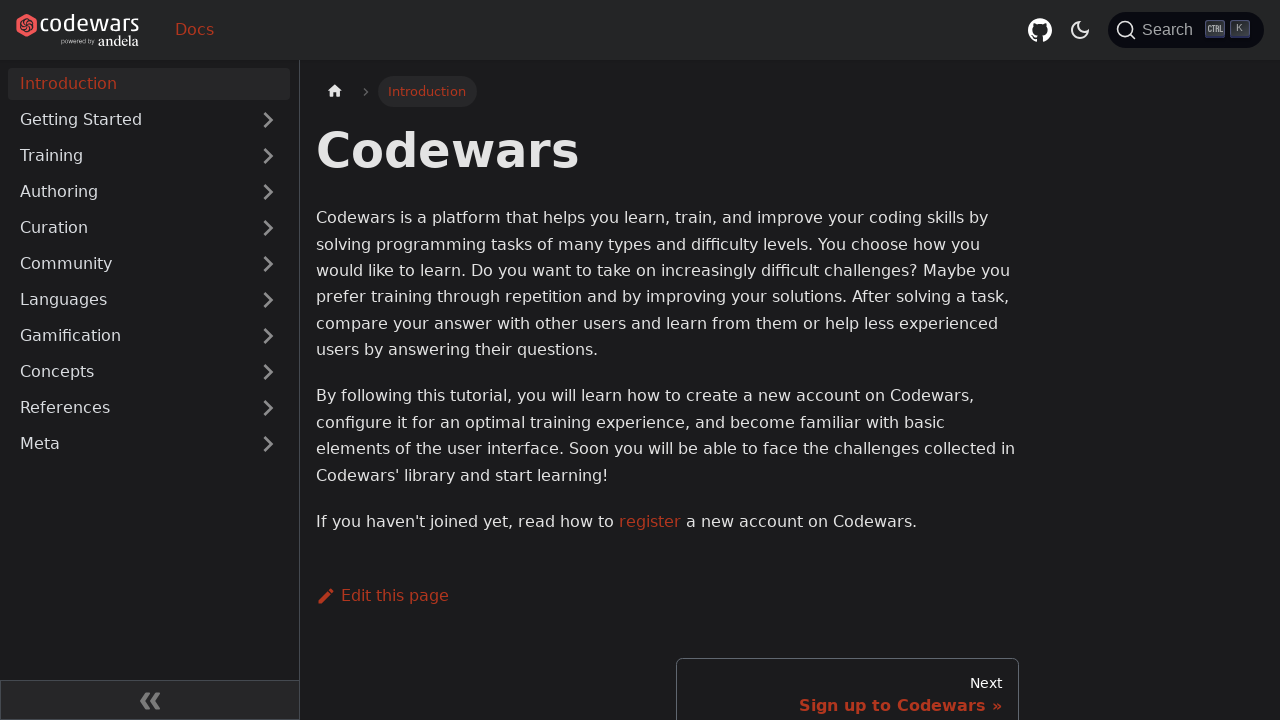

Waited for Docusaurus container to load on Codewars documentation site
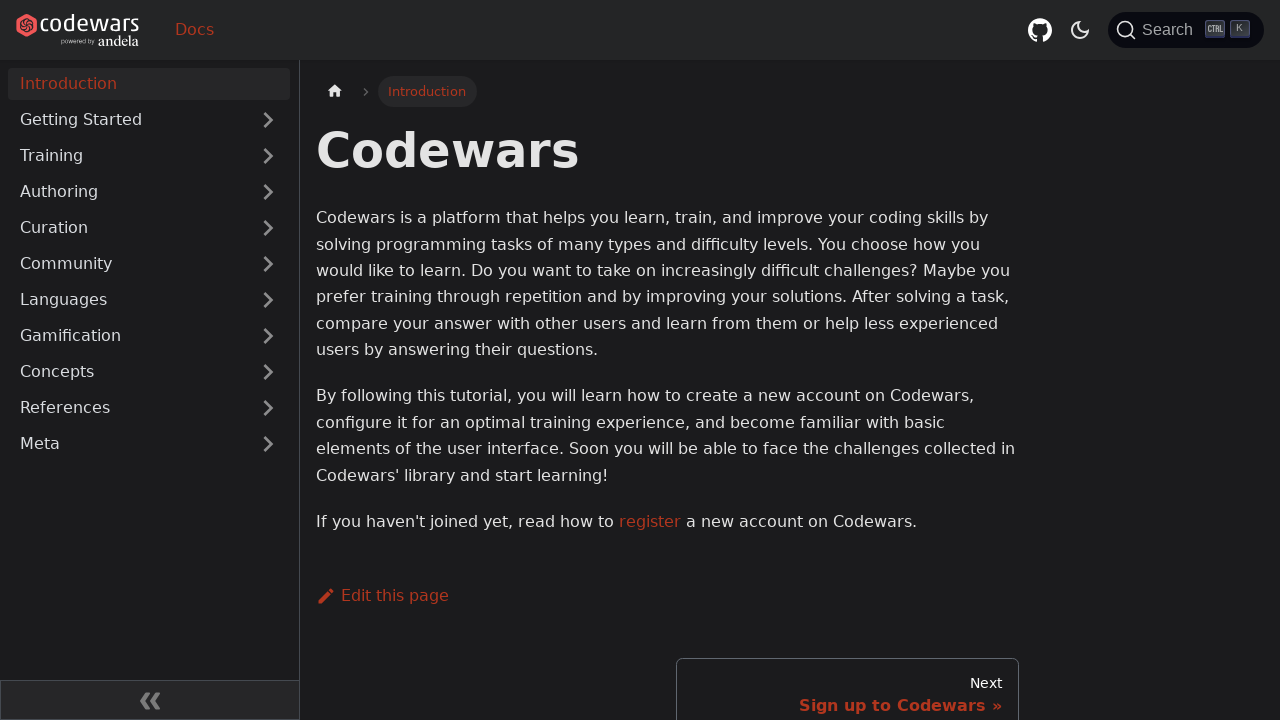

Clicked the 'Next' button to navigate to the next documentation page at (847, 682) on nav.pagination-nav a.pagination-nav__link--next
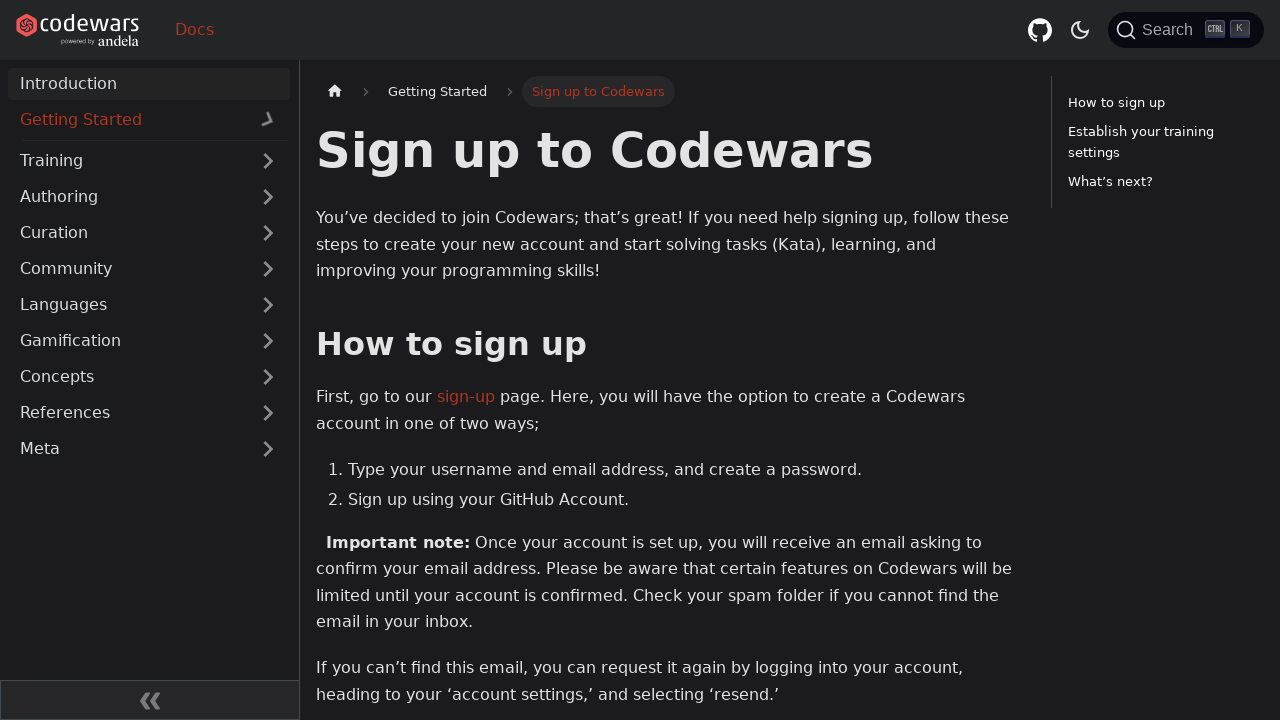

Waited for page navigation to complete and network to become idle
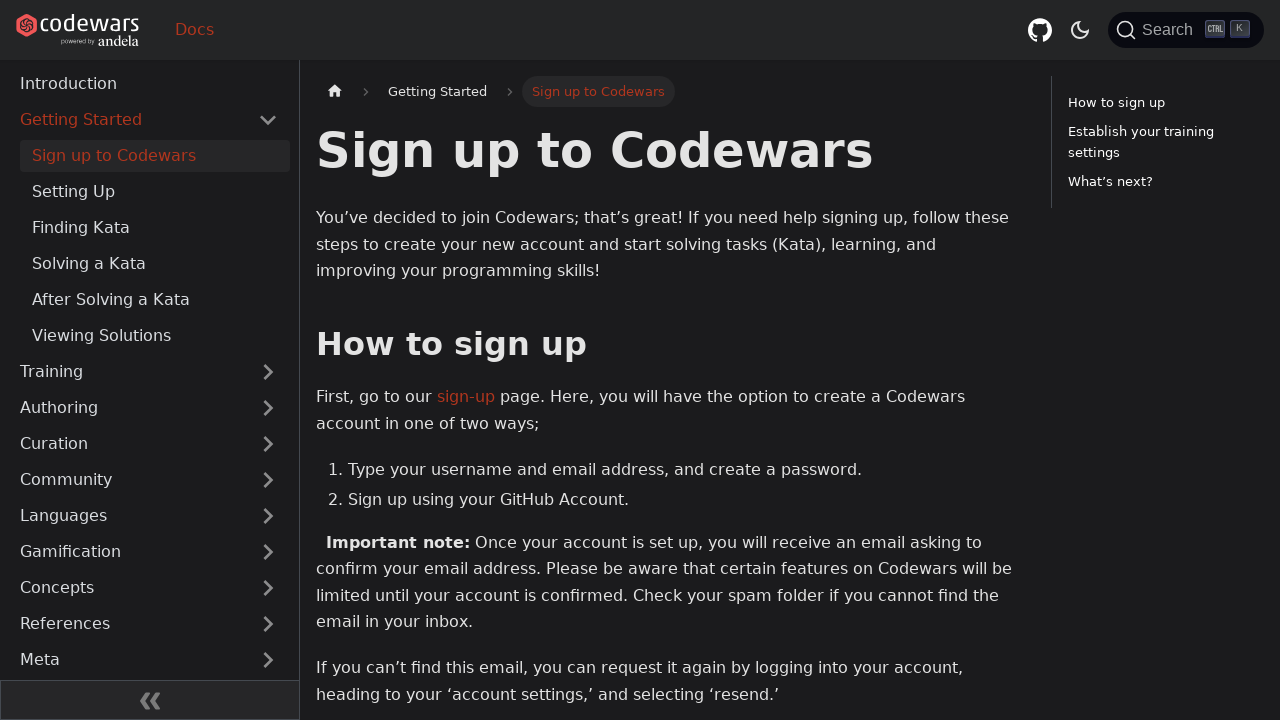

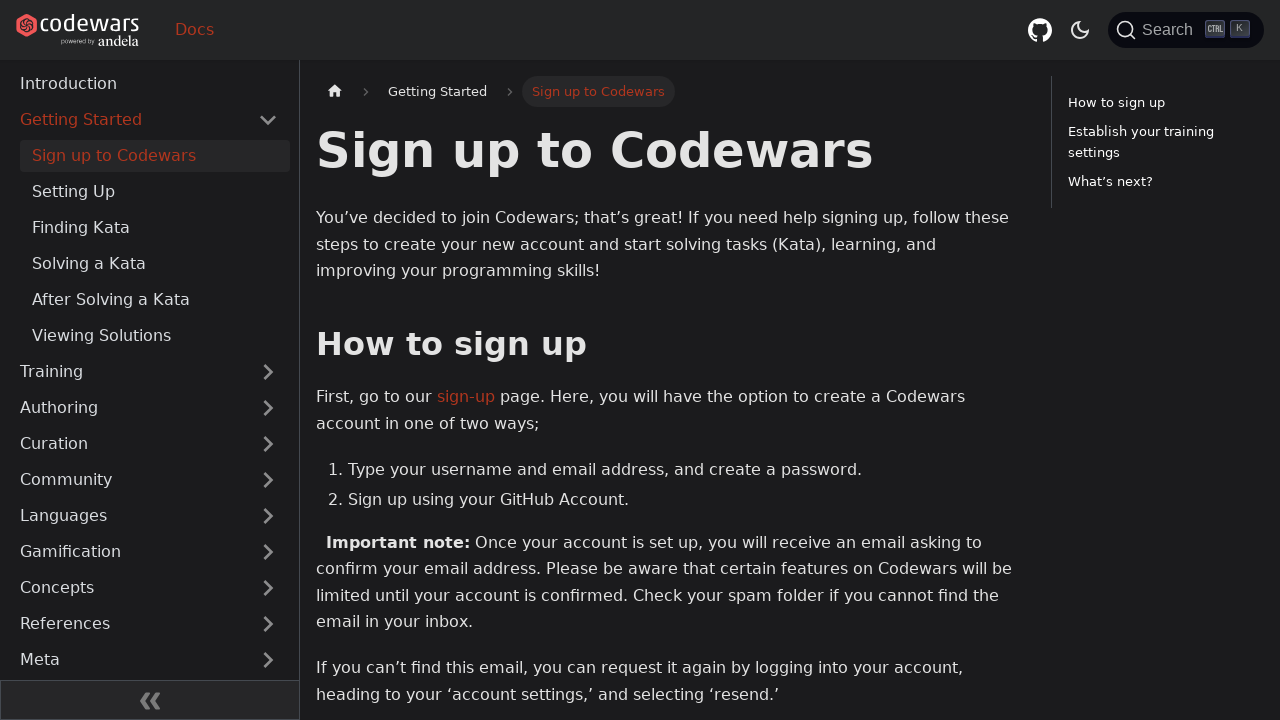